Tests editing a task by clicking outside the task to confirm the edit

Starting URL: https://todomvc4tasj.herokuapp.com/

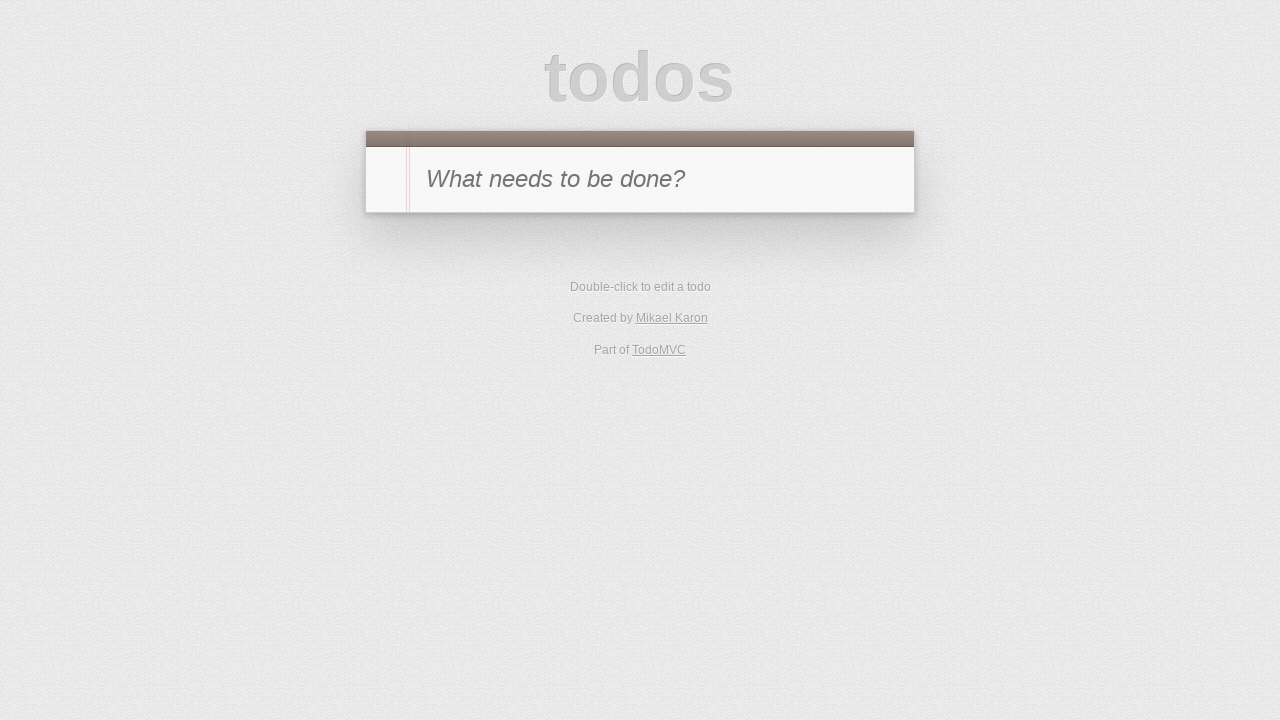

Set up localStorage with a single active task titled '1'
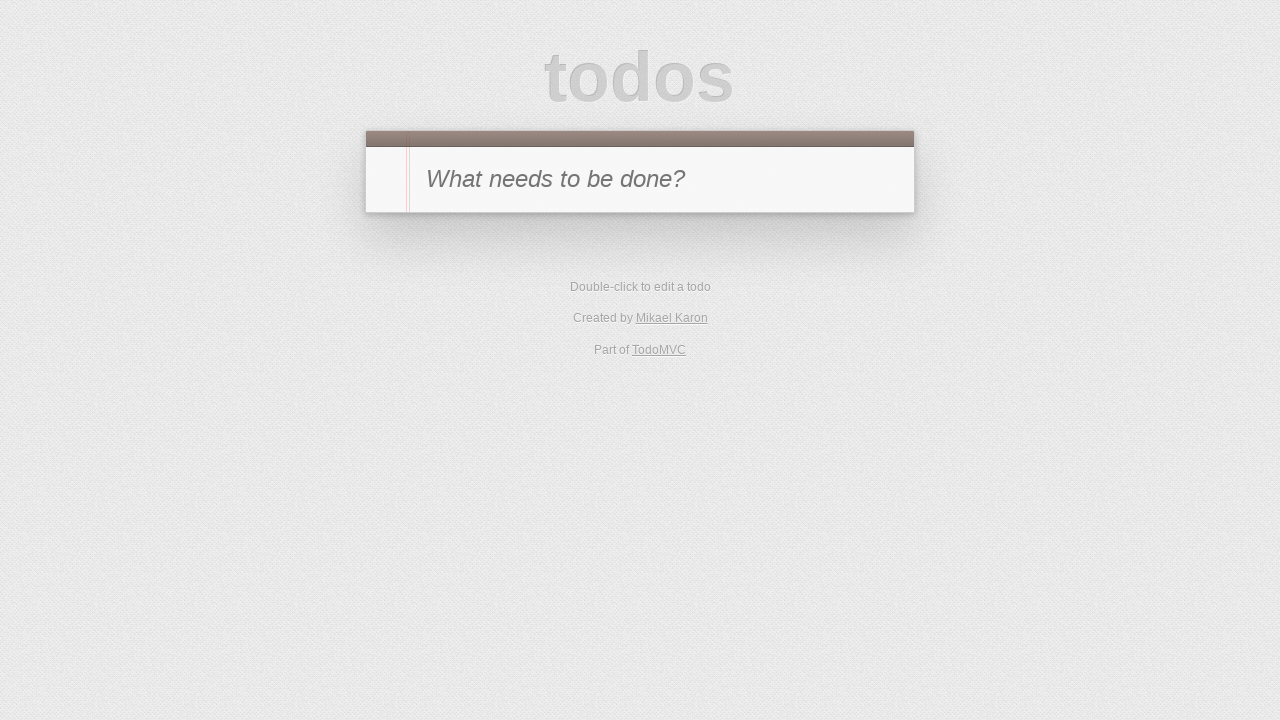

Reloaded page to apply localStorage changes
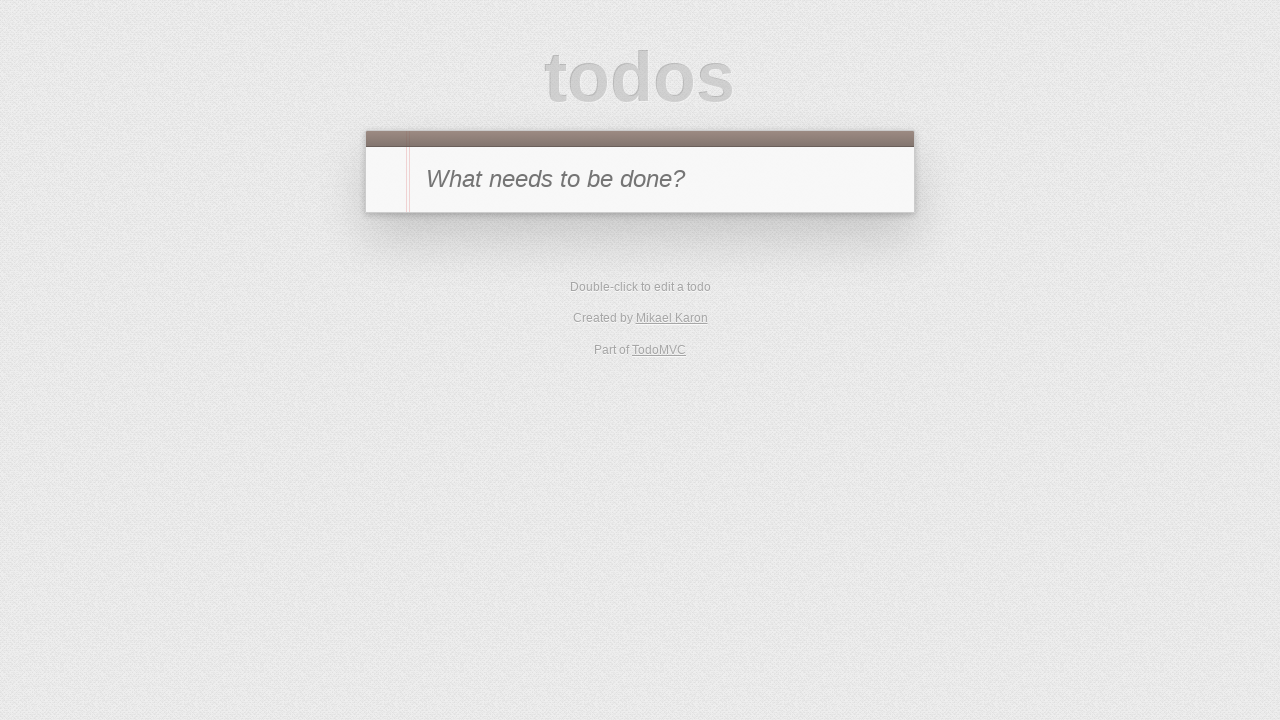

Clicked 'Active' filter to show only active tasks at (614, 291) on #filters li:has-text('Active')
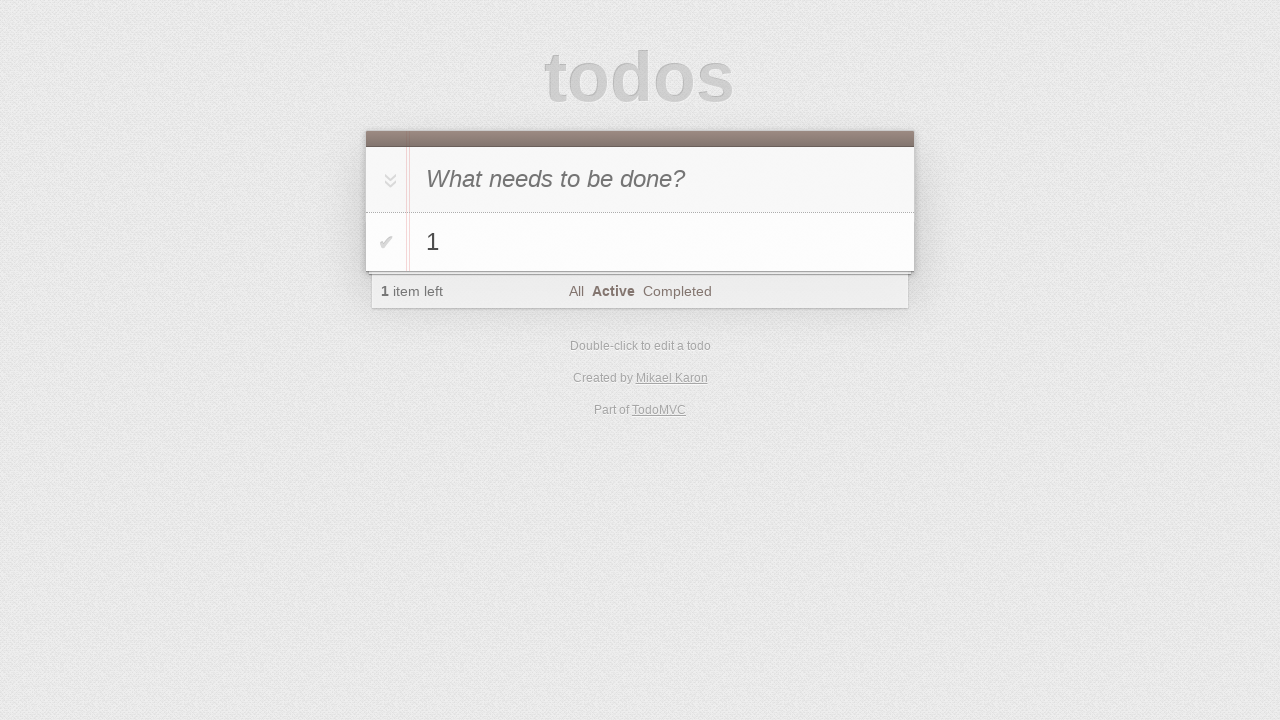

Double-clicked task '1' to enter edit mode at (640, 242) on #todo-list li:has-text('1')
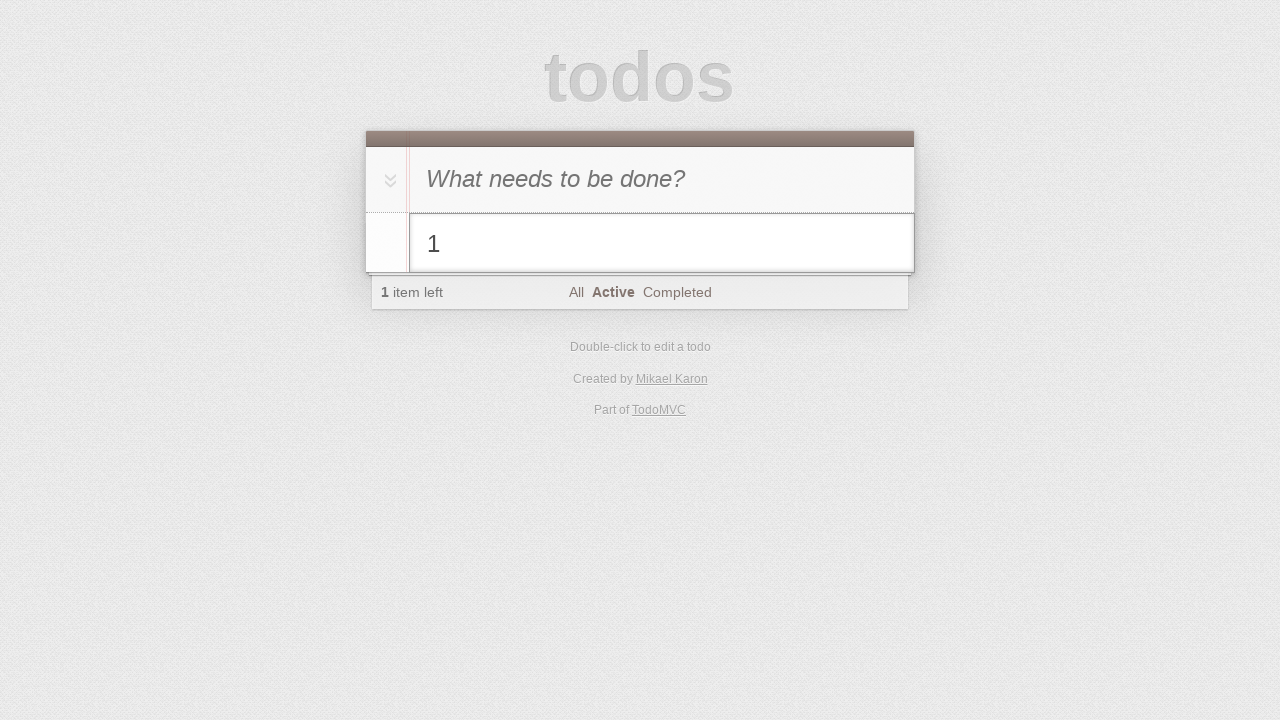

Filled edit field with new text '1 edited' on #todo-list li.editing .edit
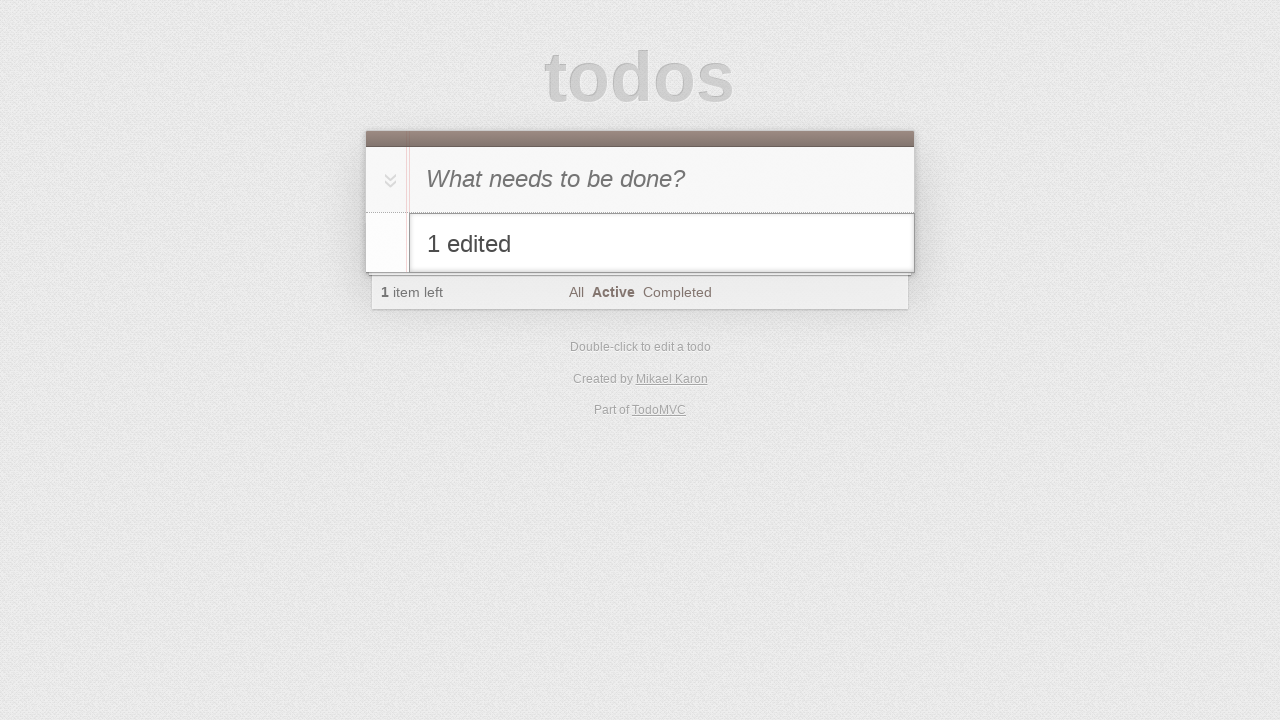

Clicked outside the edit field (on header) to confirm edit at (640, 79) on #header h1
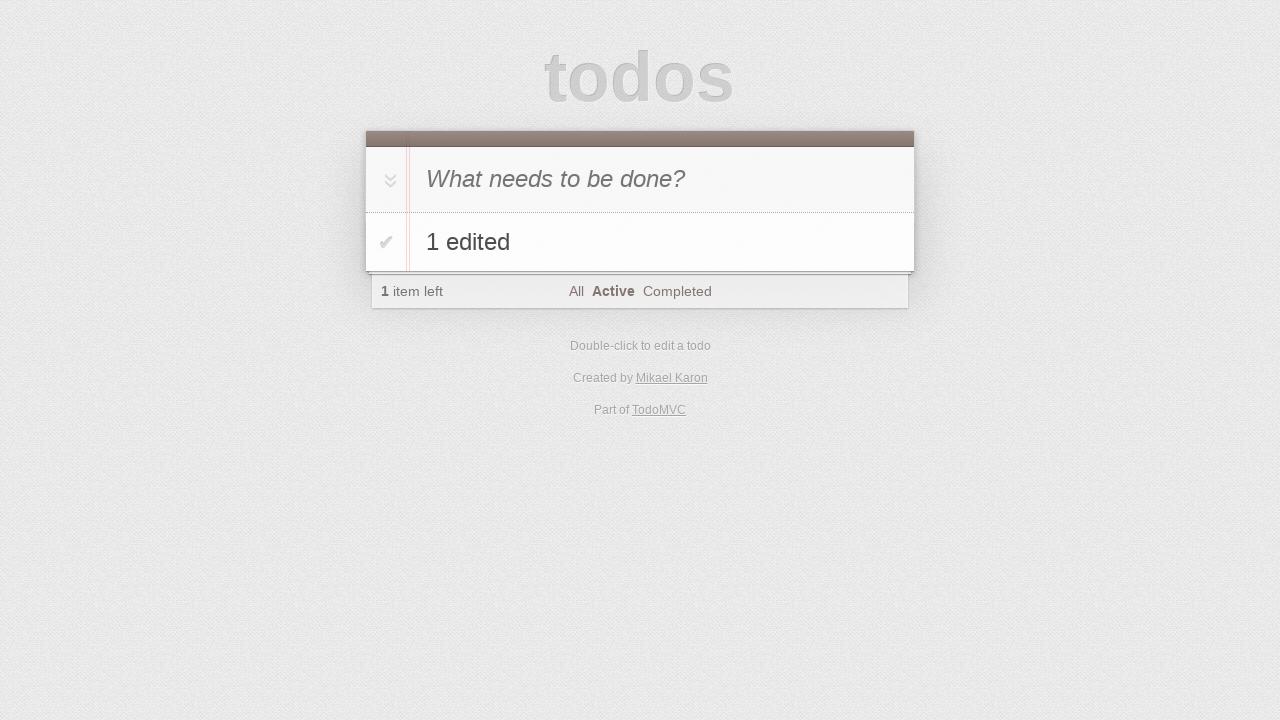

Verified task text was successfully updated to '1 edited'
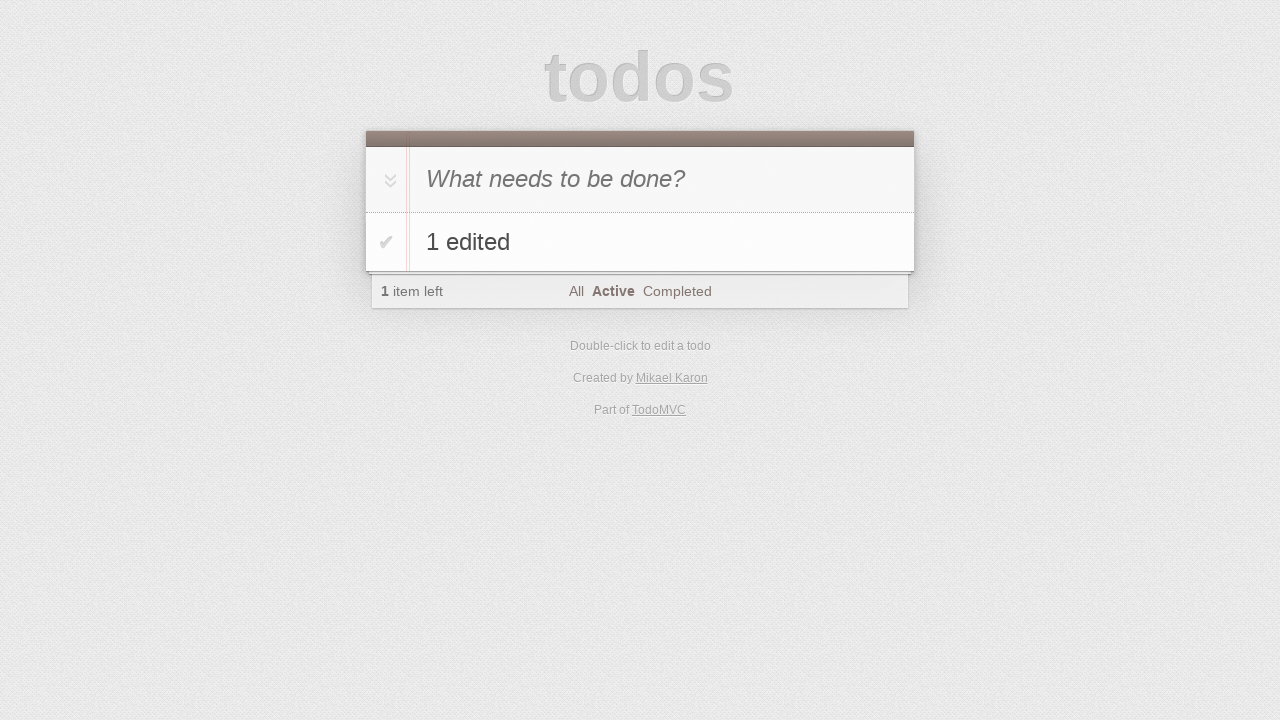

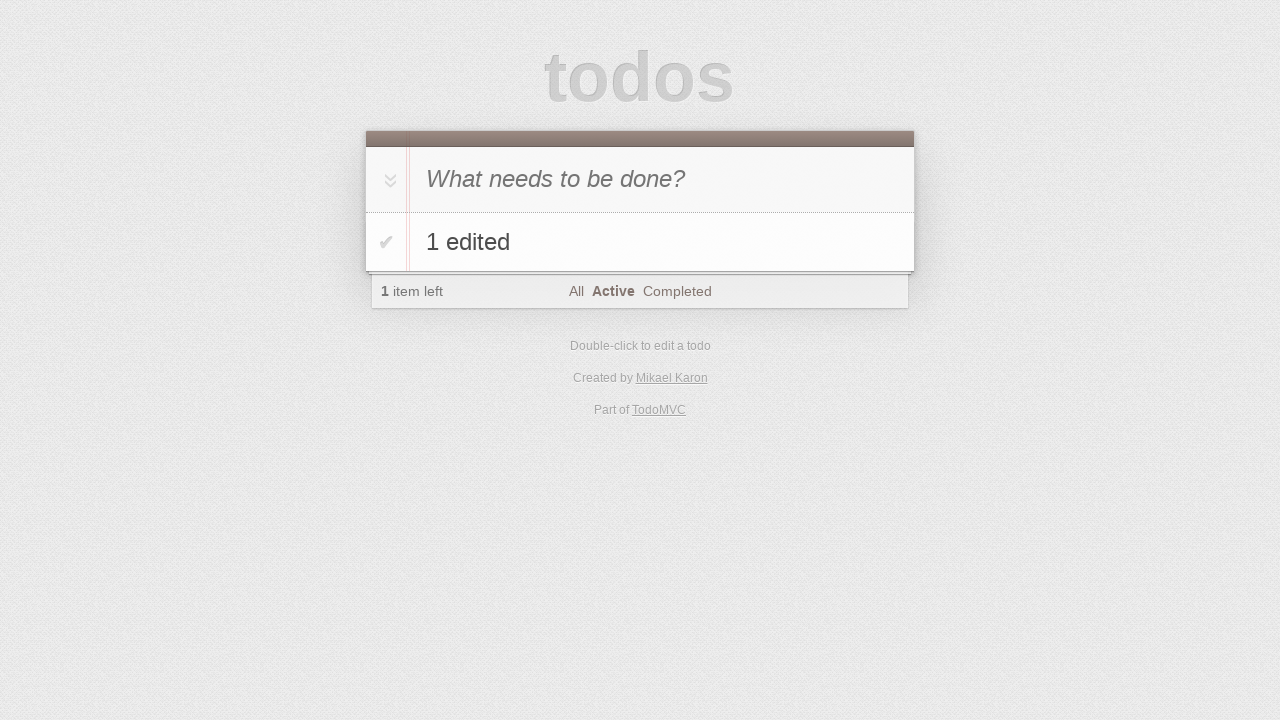